Tests drag and drop functionality on jQuery UI demo page by dragging an element and dropping it onto a target area

Starting URL: https://jqueryui.com/droppable/

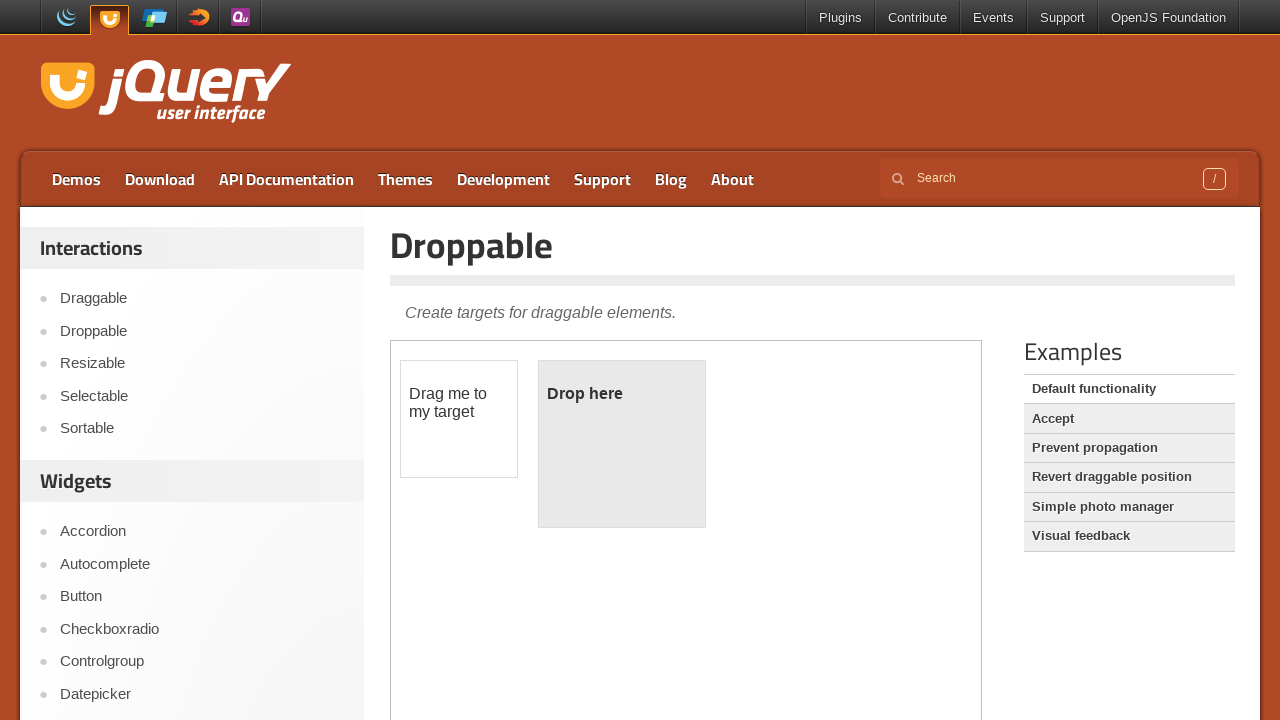

Located the demo iframe
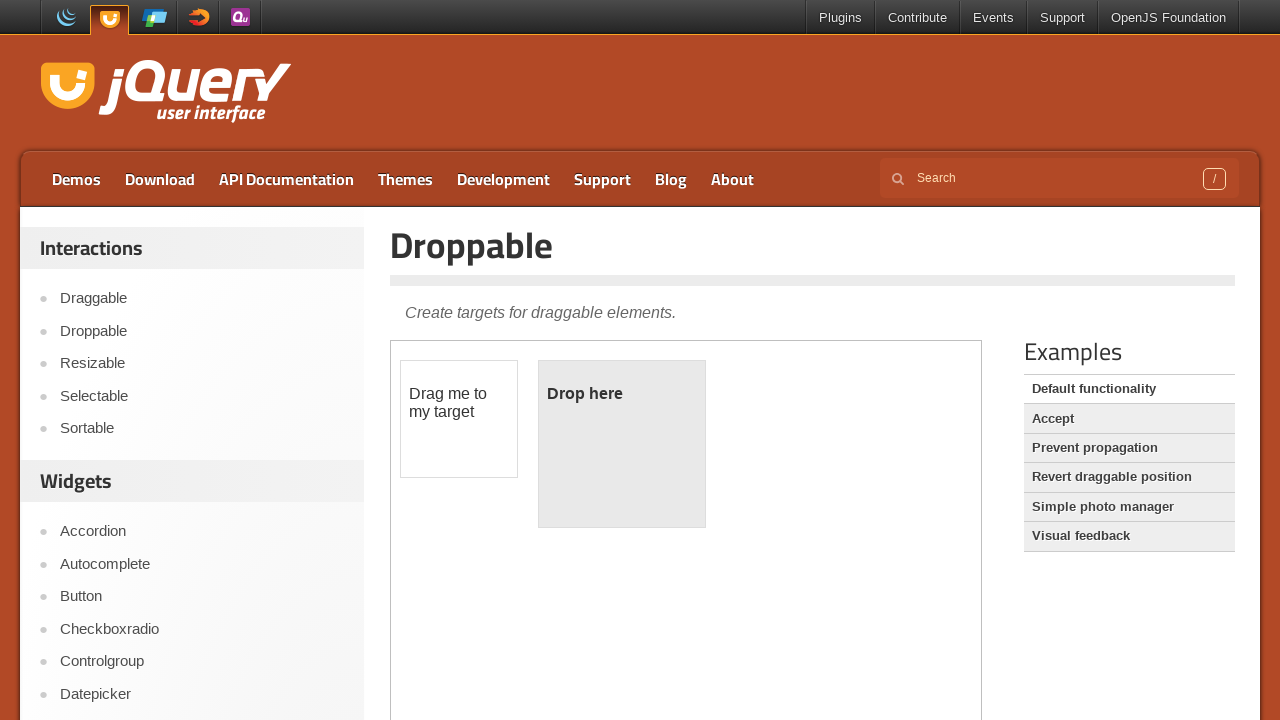

Located the draggable element
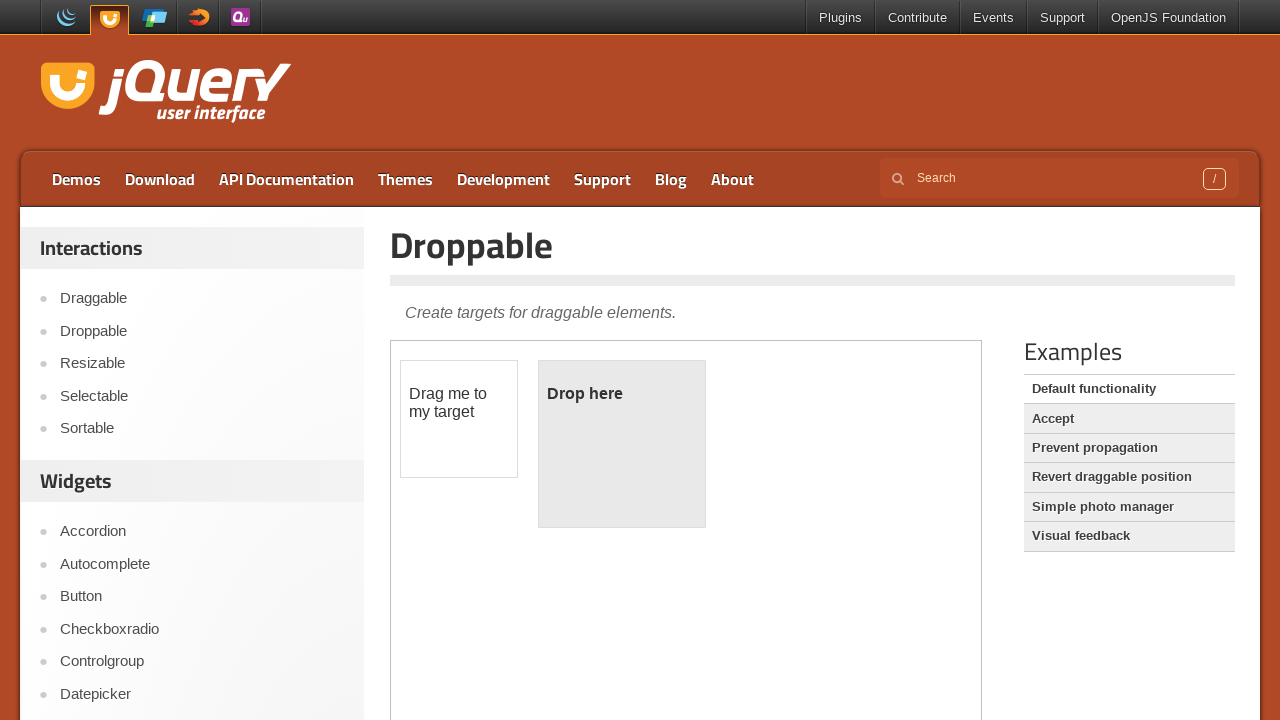

Located the droppable target element
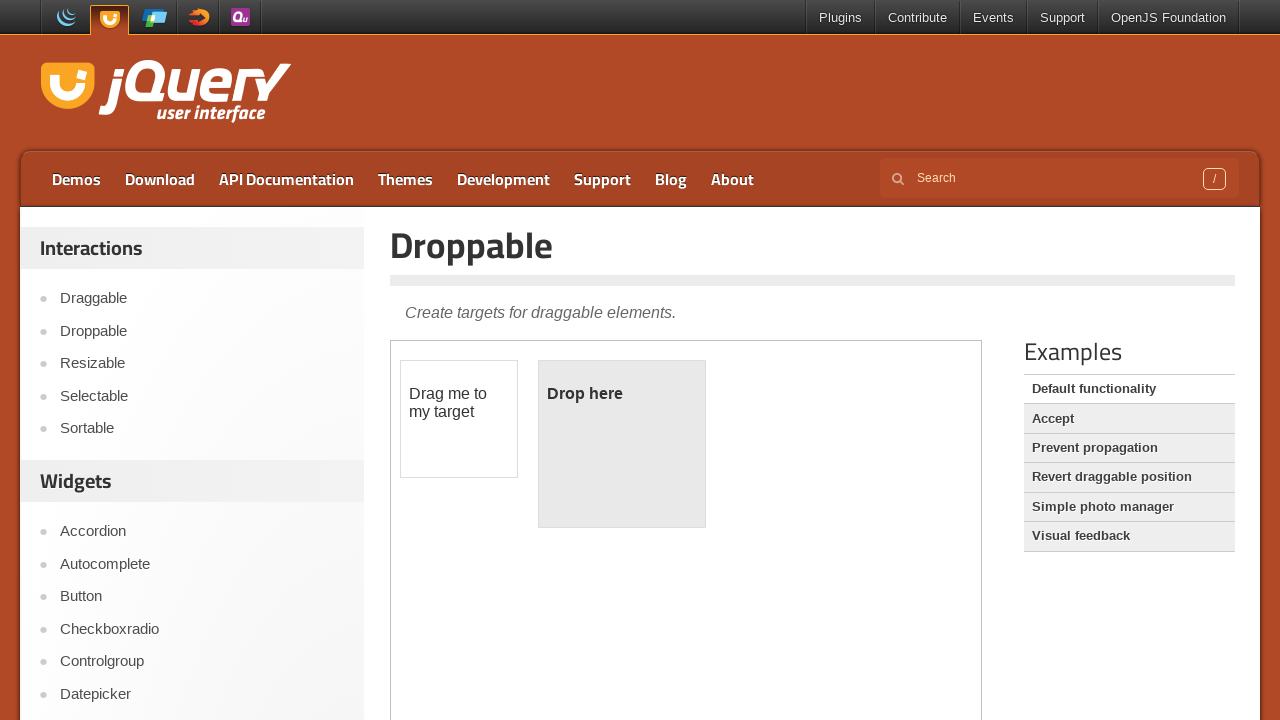

Dragged draggable element and dropped it onto droppable target at (622, 444)
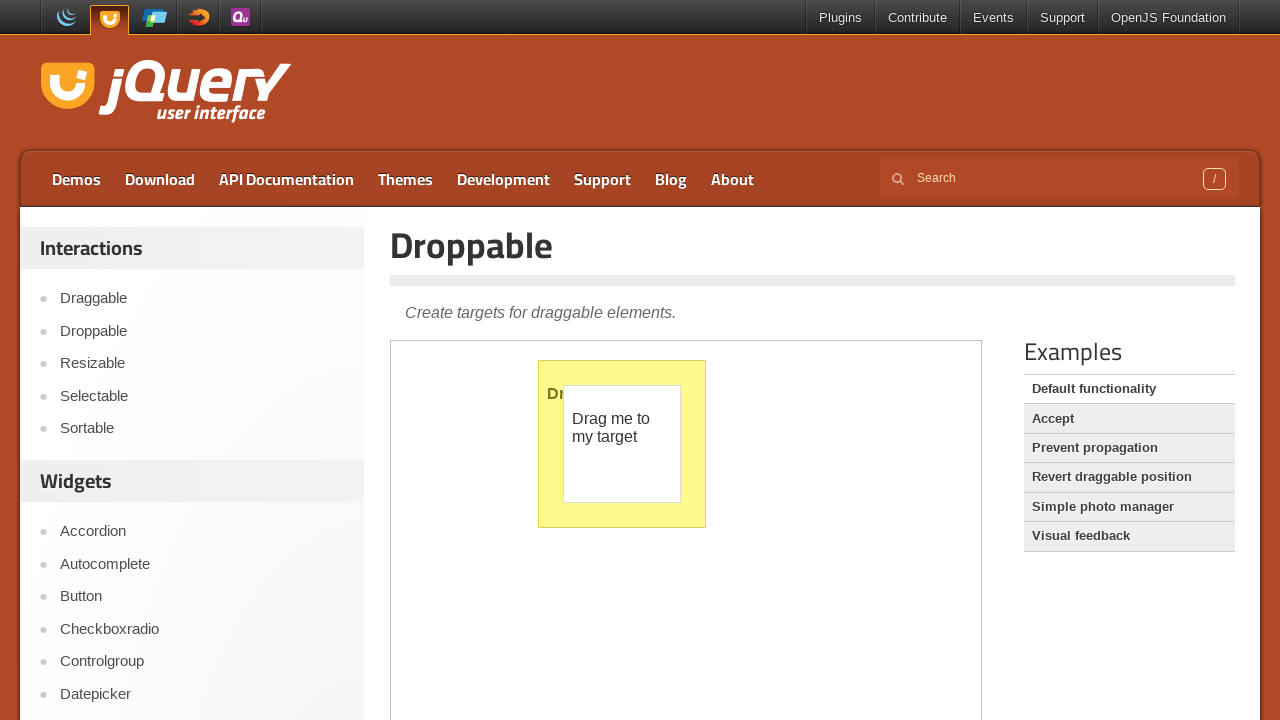

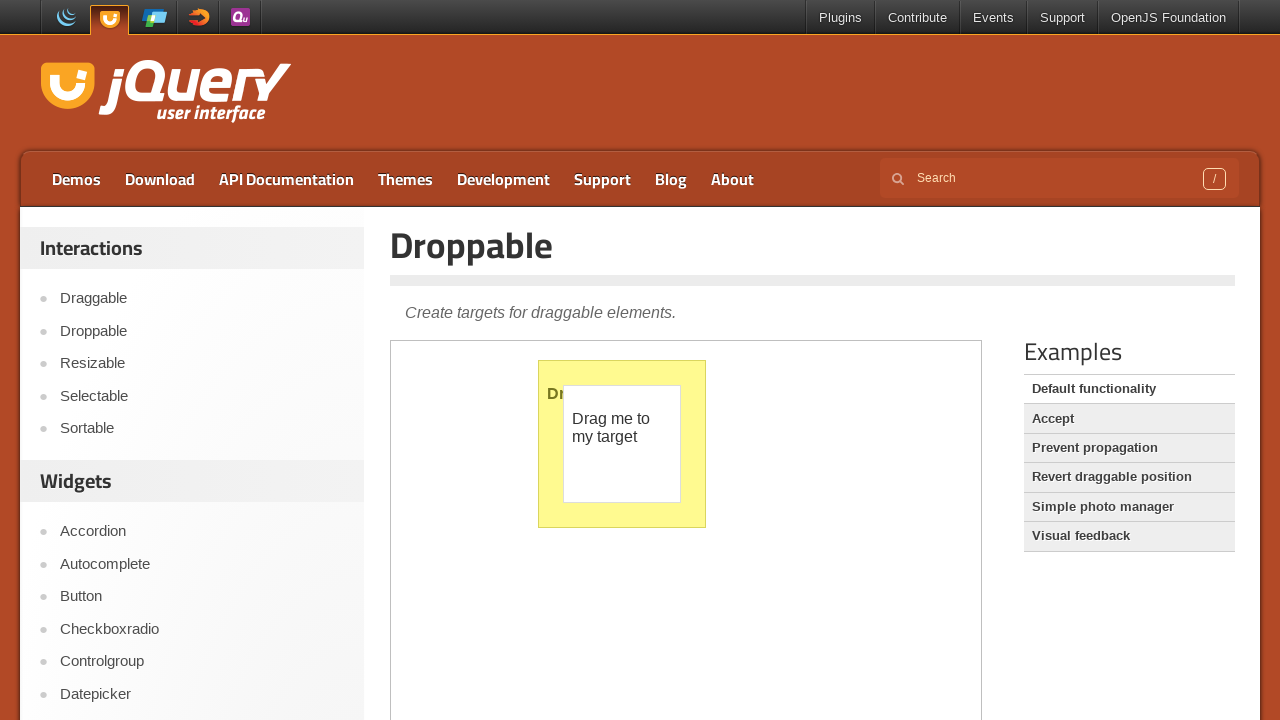